Navigates to a blogspot test page and verifies that the date header element is present and contains text

Starting URL: http://only-testing-blog.blogspot.in/2013/11/new-test.html

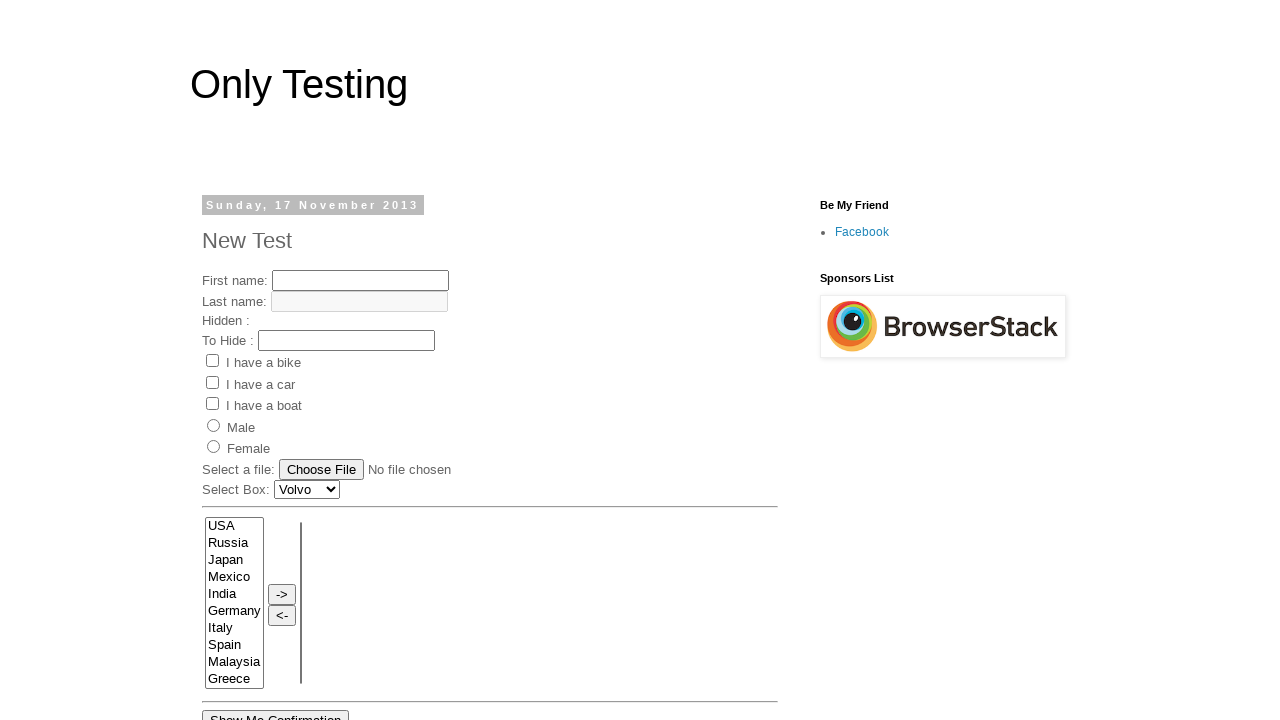

Waited for date header element to be visible
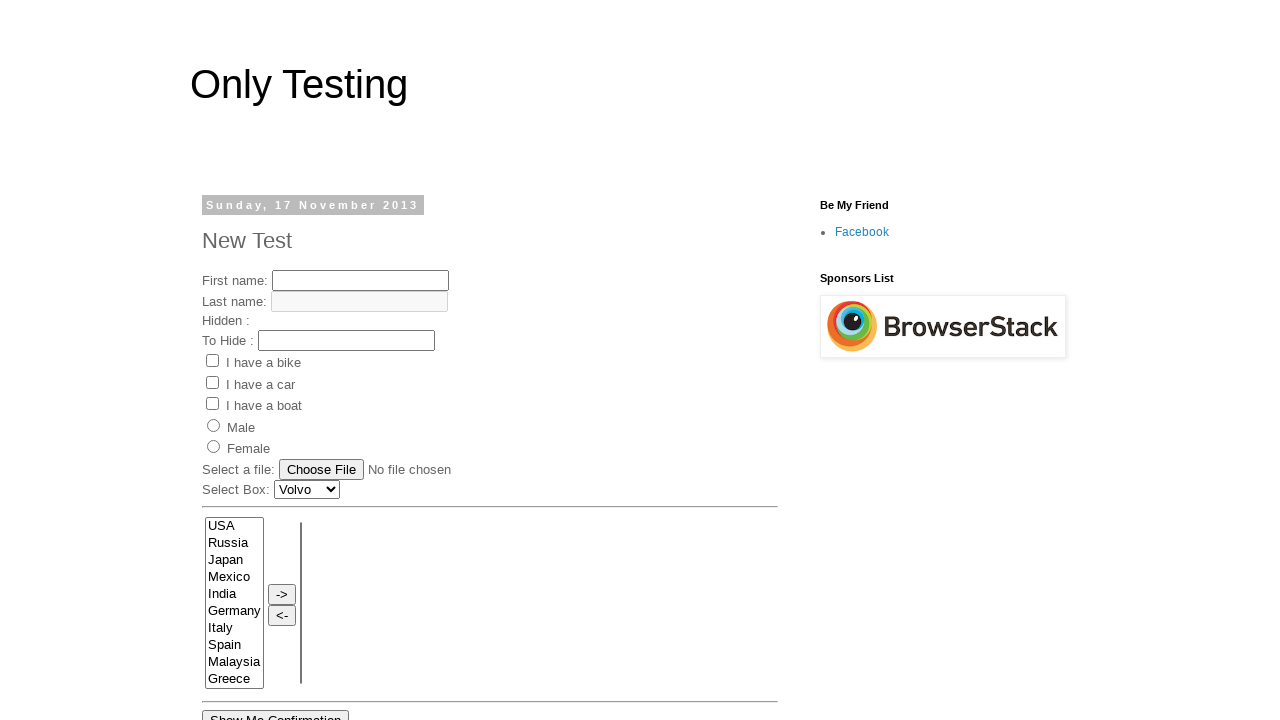

Located the date header element
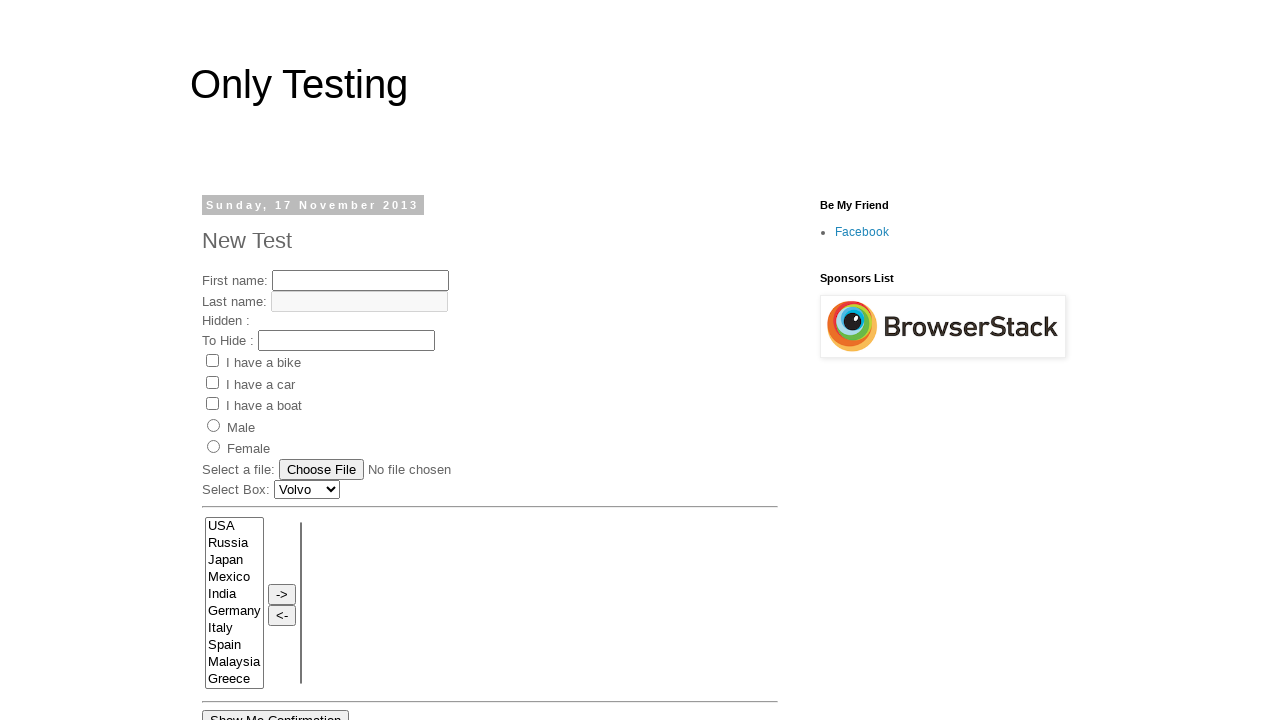

Verified date header element is visible and contains text
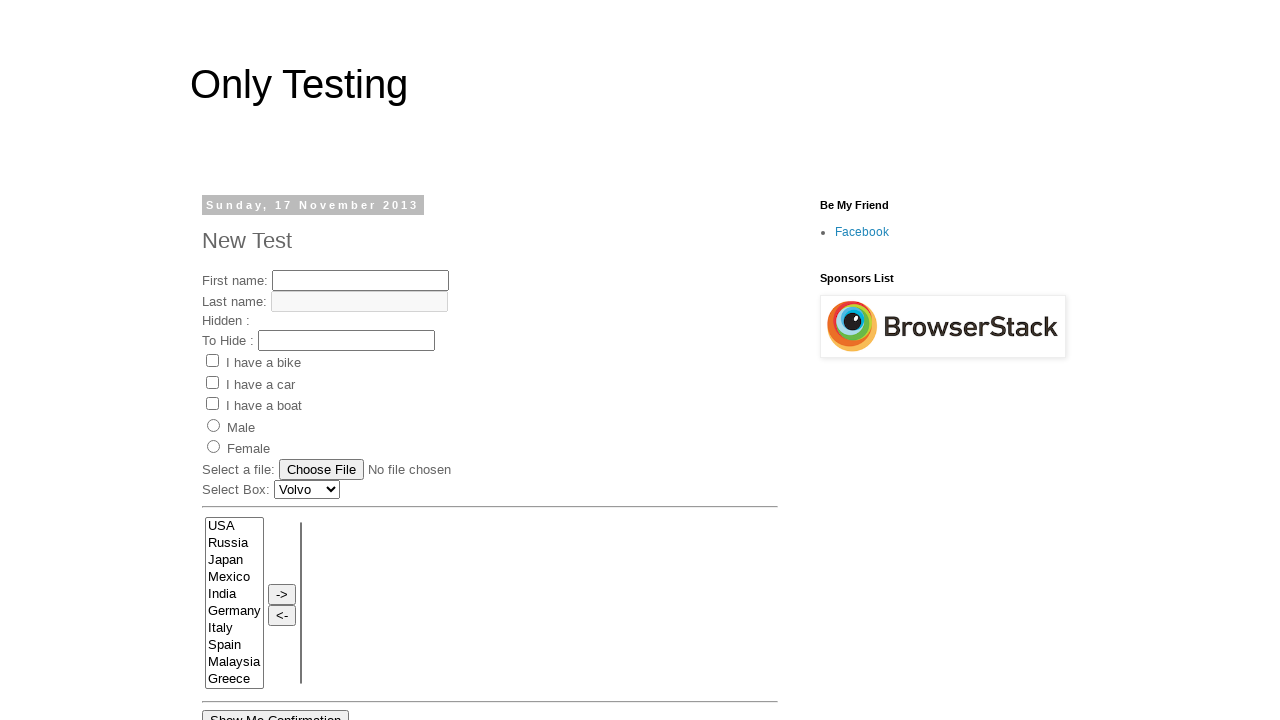

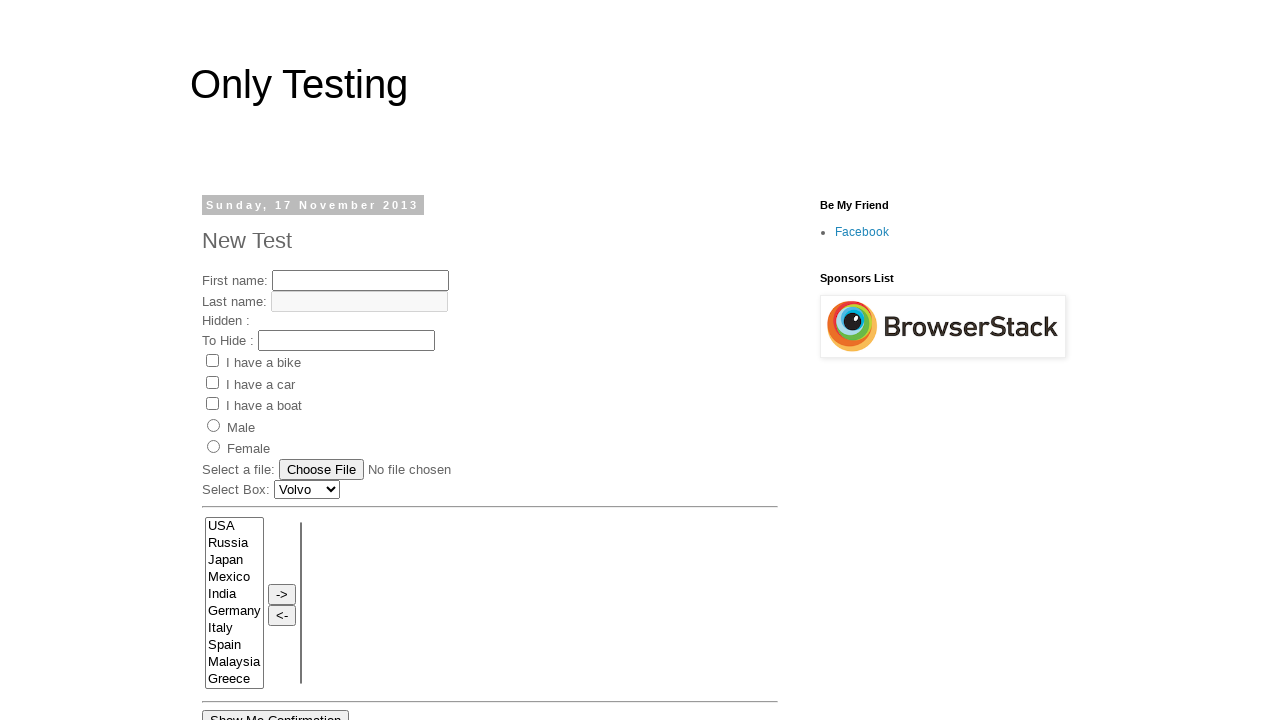